Tests text input functionality by entering text into an input field and clicking a button to verify the button's text updates to the entered value.

Starting URL: http://uitestingplayground.com/textinput

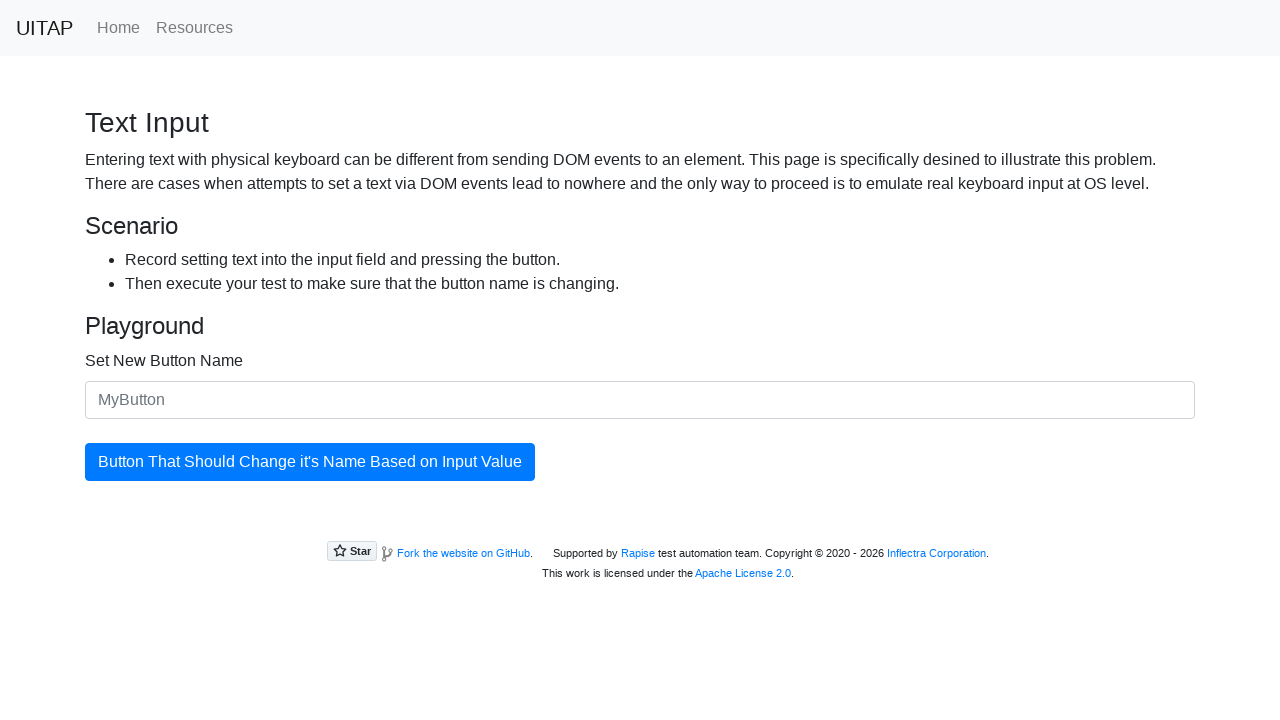

Entered 'SkyPro' into the text input field on #newButtonName
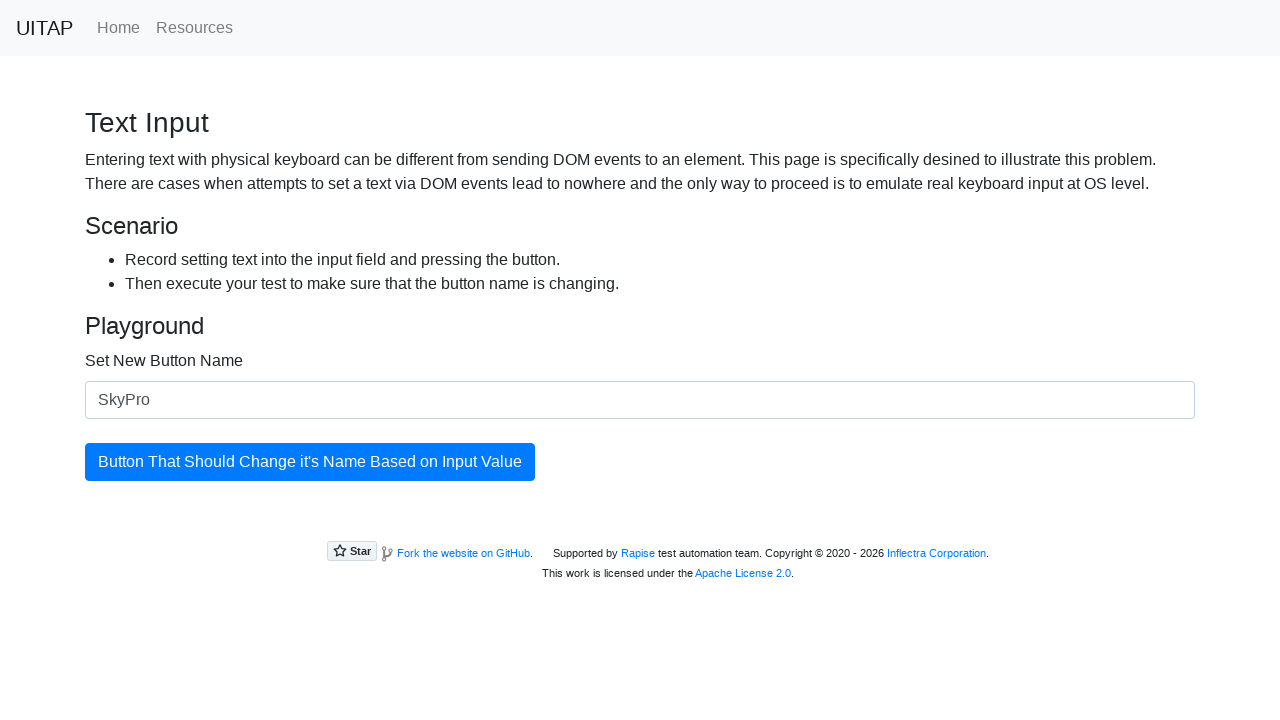

Clicked the button to update its text at (310, 462) on #updatingButton
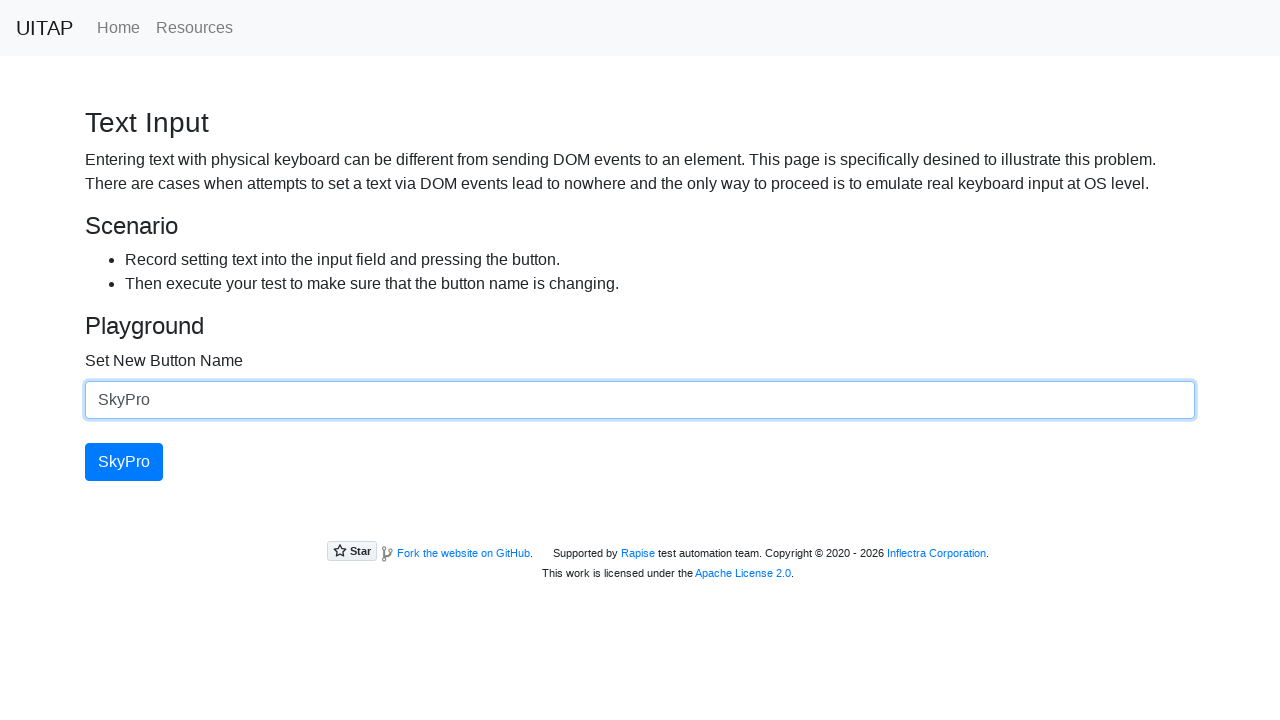

Verified button text updated to 'SkyPro'
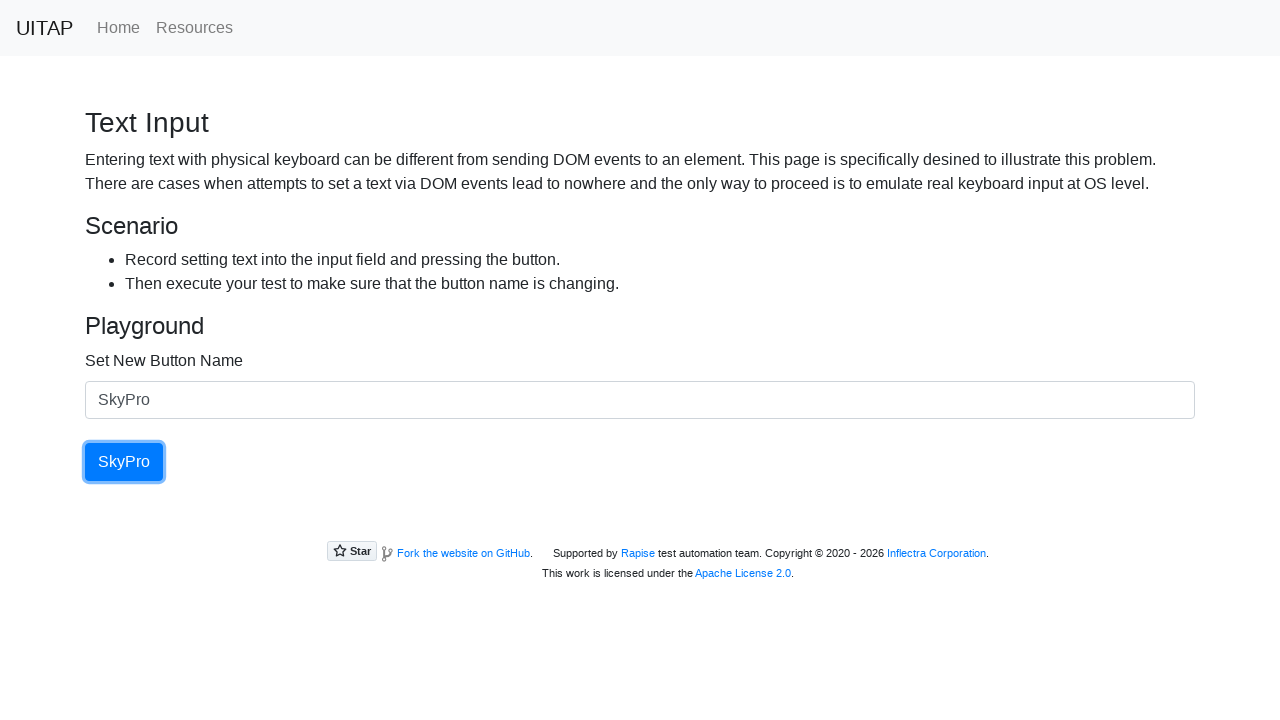

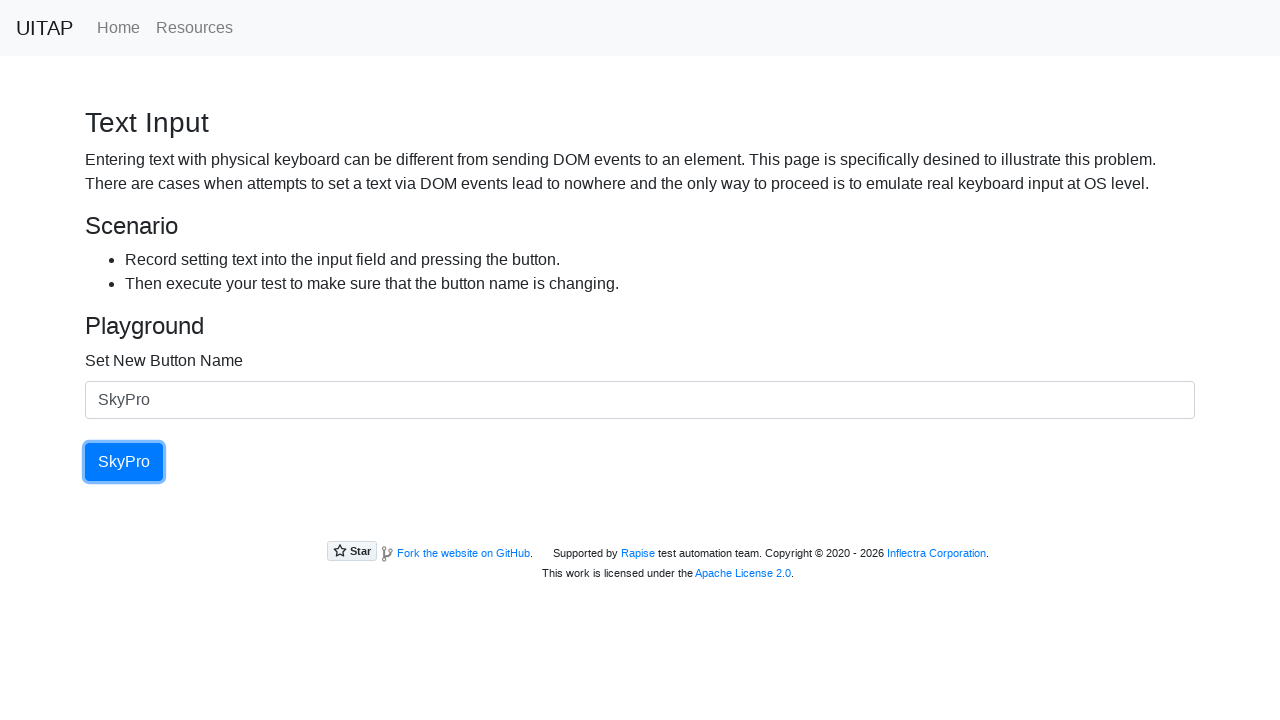